Tests the text input functionality on UI Testing Playground by entering text into an input field and clicking a button to update its label with the entered text

Starting URL: http://uitestingplayground.com/textinput

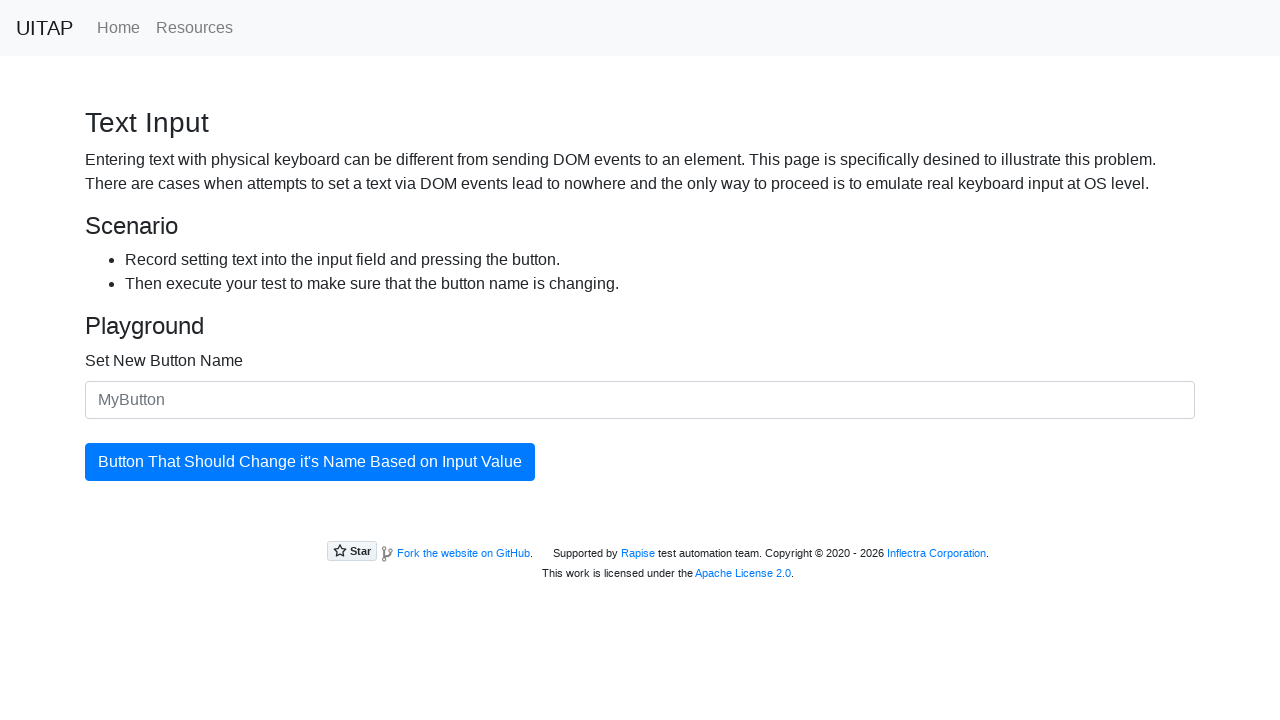

Input field '#newButtonName' is present
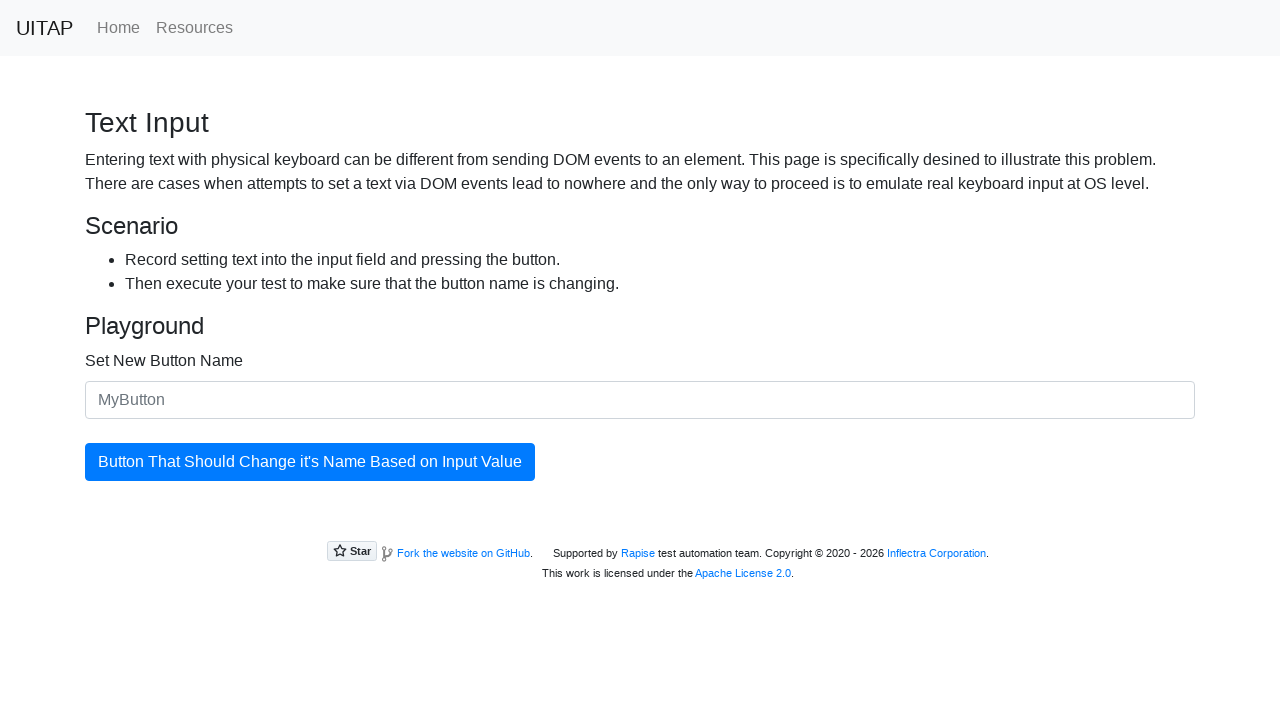

Entered 'SkyPro' into the input field on #newButtonName
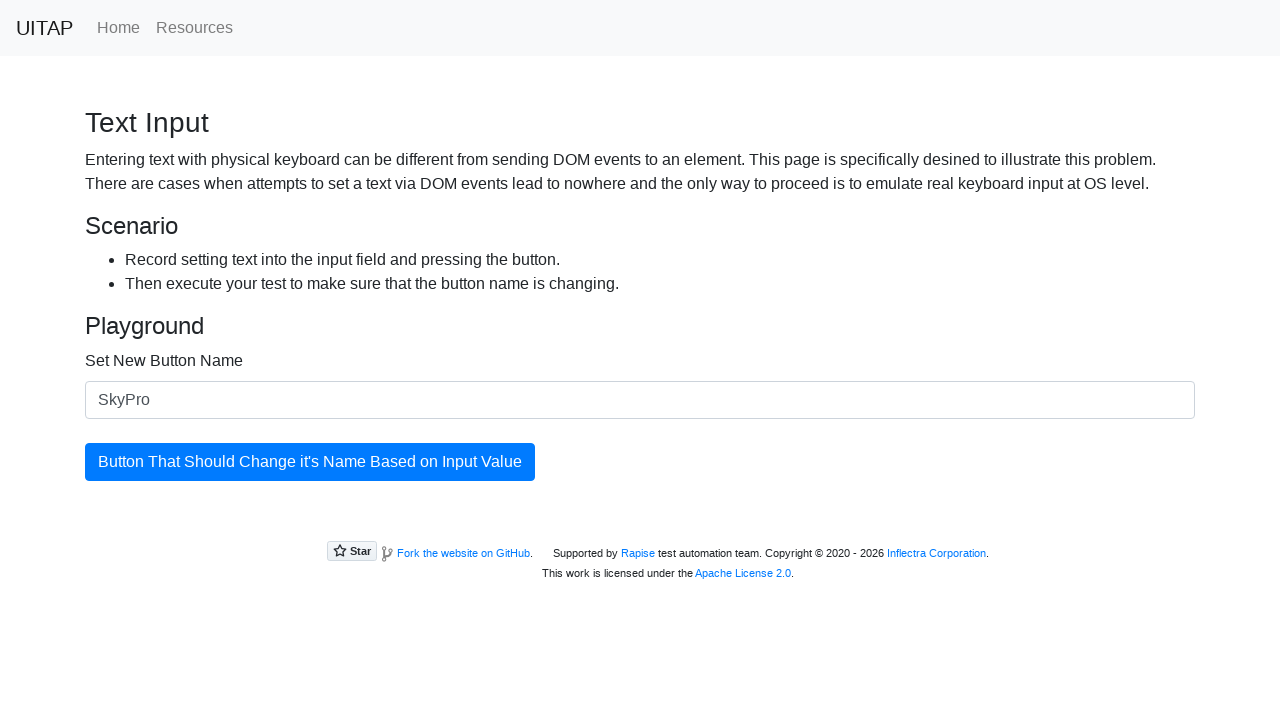

Clicked the update button '#updatingButton' at (310, 462) on #updatingButton
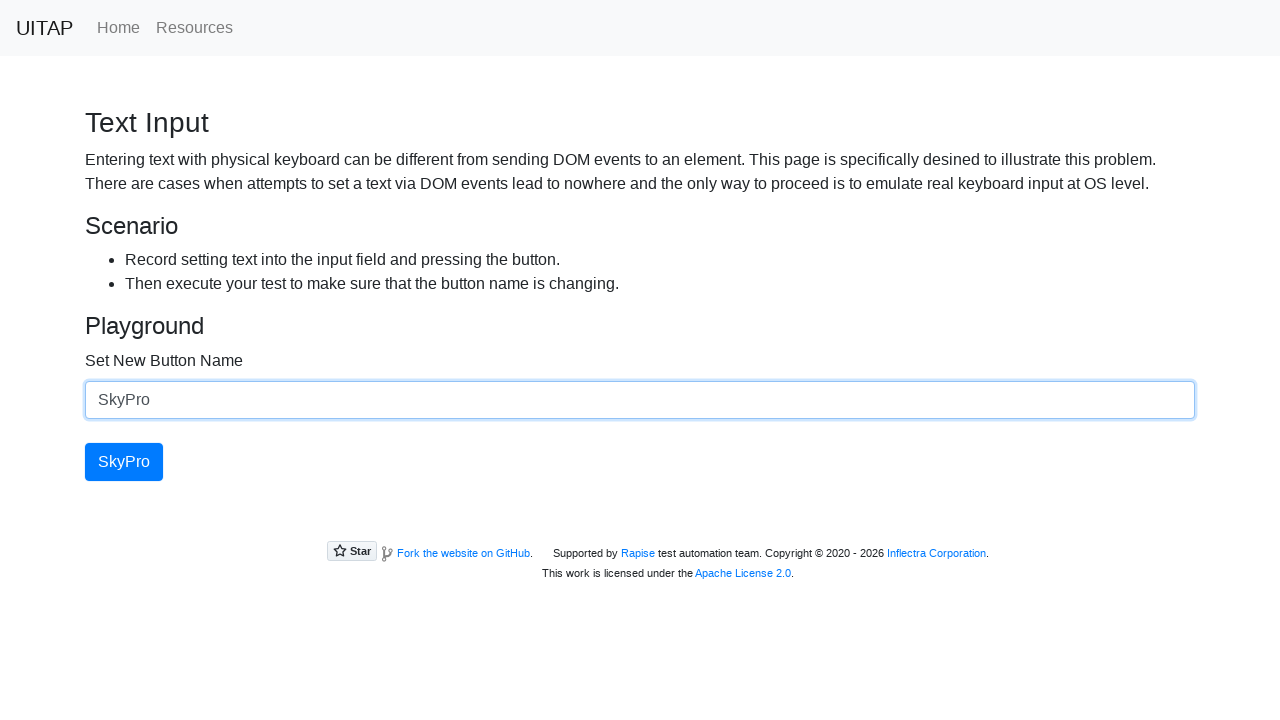

Button text successfully updated to 'SkyPro'
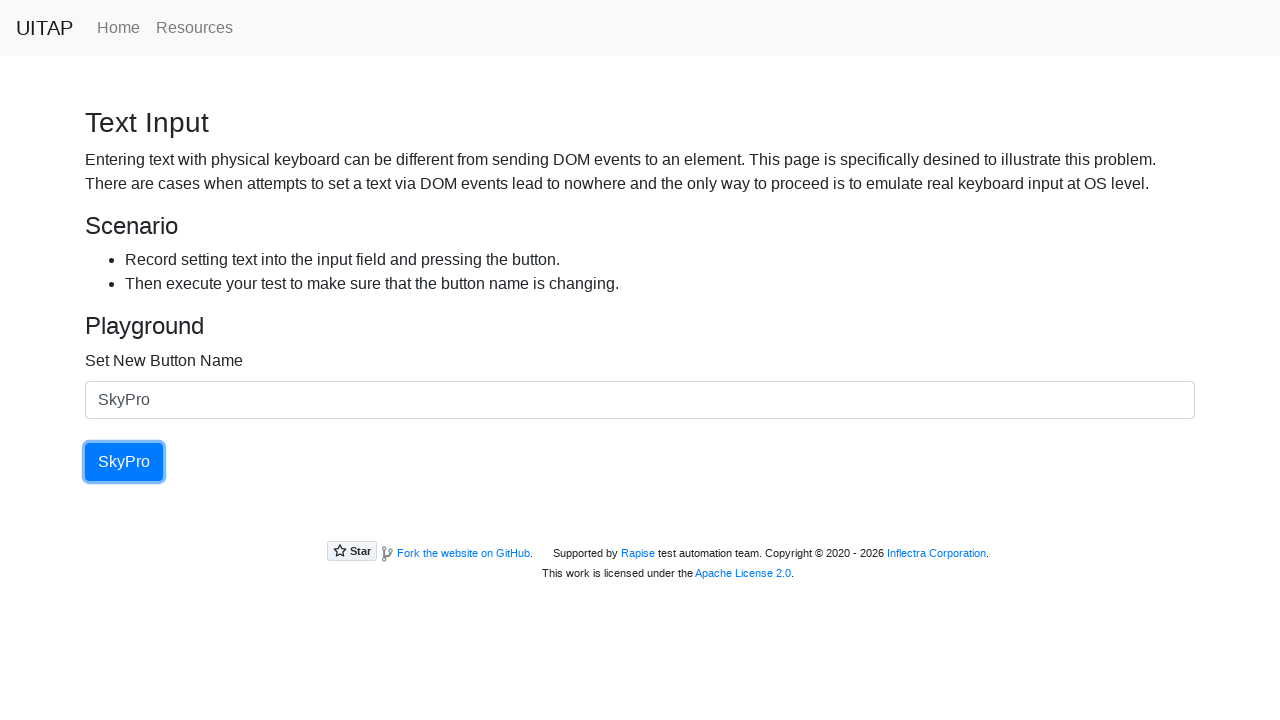

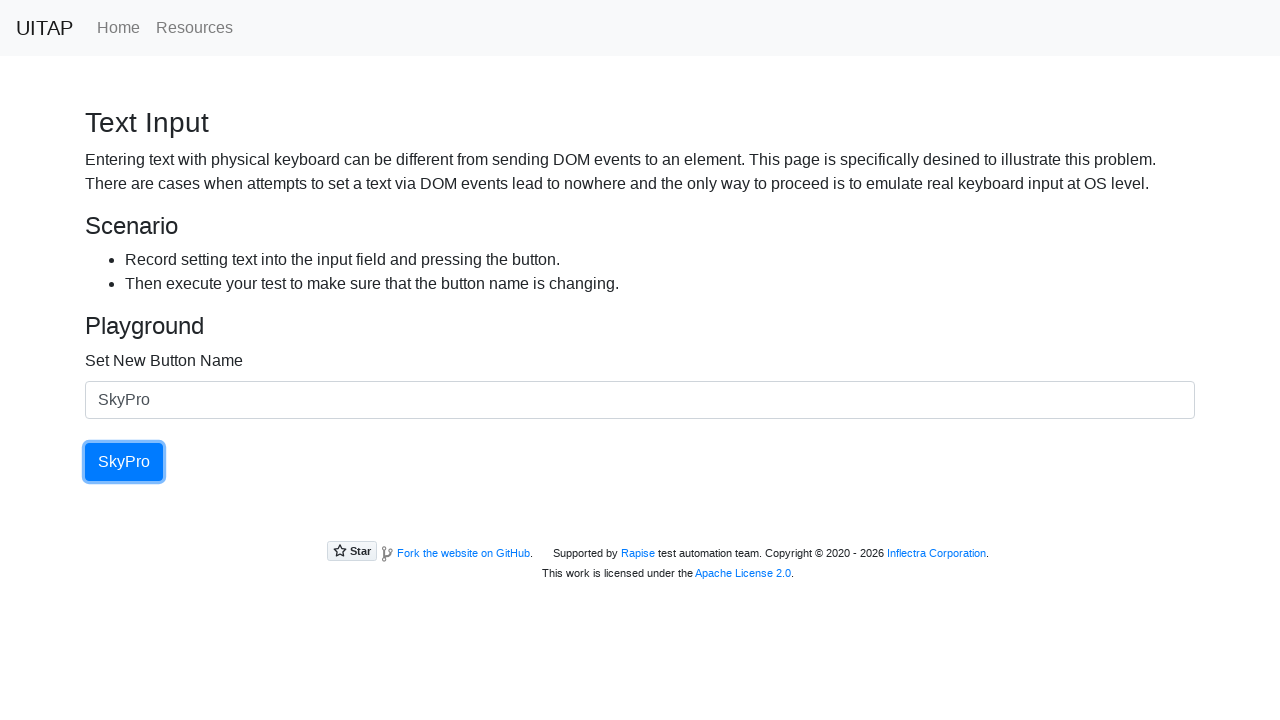